Tests dropdown selection functionality by selecting "Option 2" from a dropdown menu and verifying the selection

Starting URL: https://the-internet.herokuapp.com/dropdown

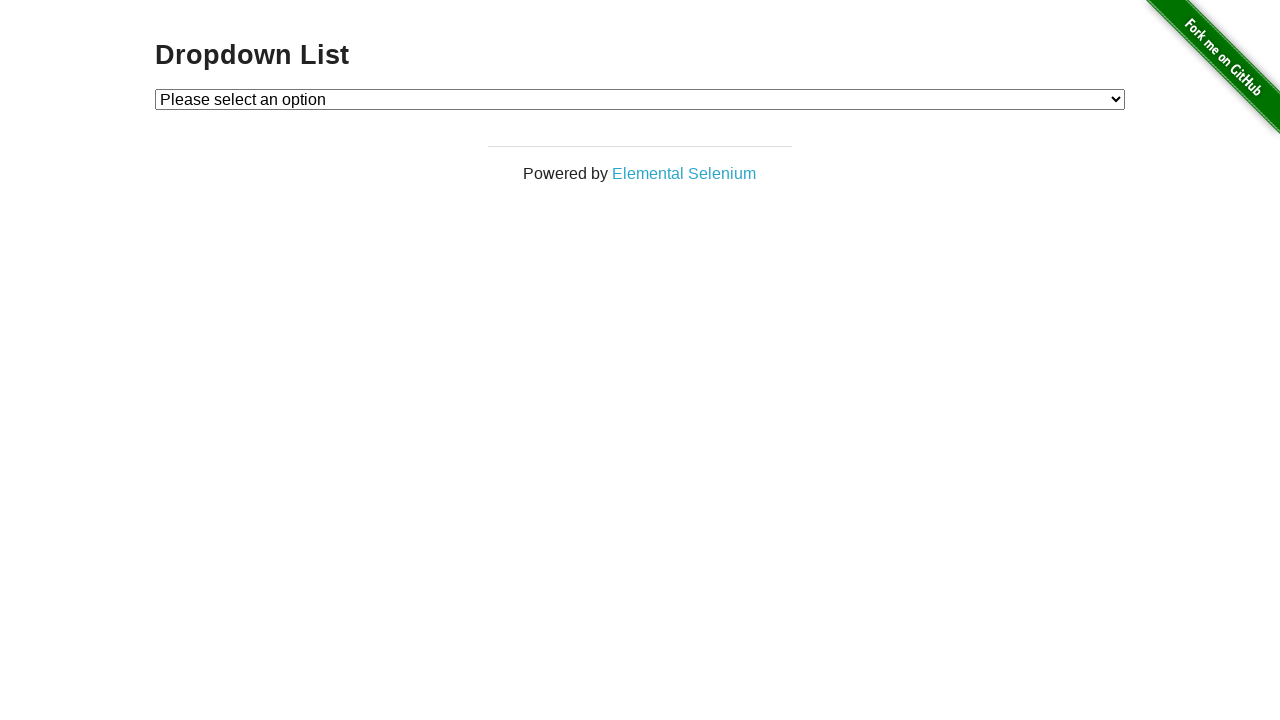

Selected 'Option 2' from dropdown menu on select
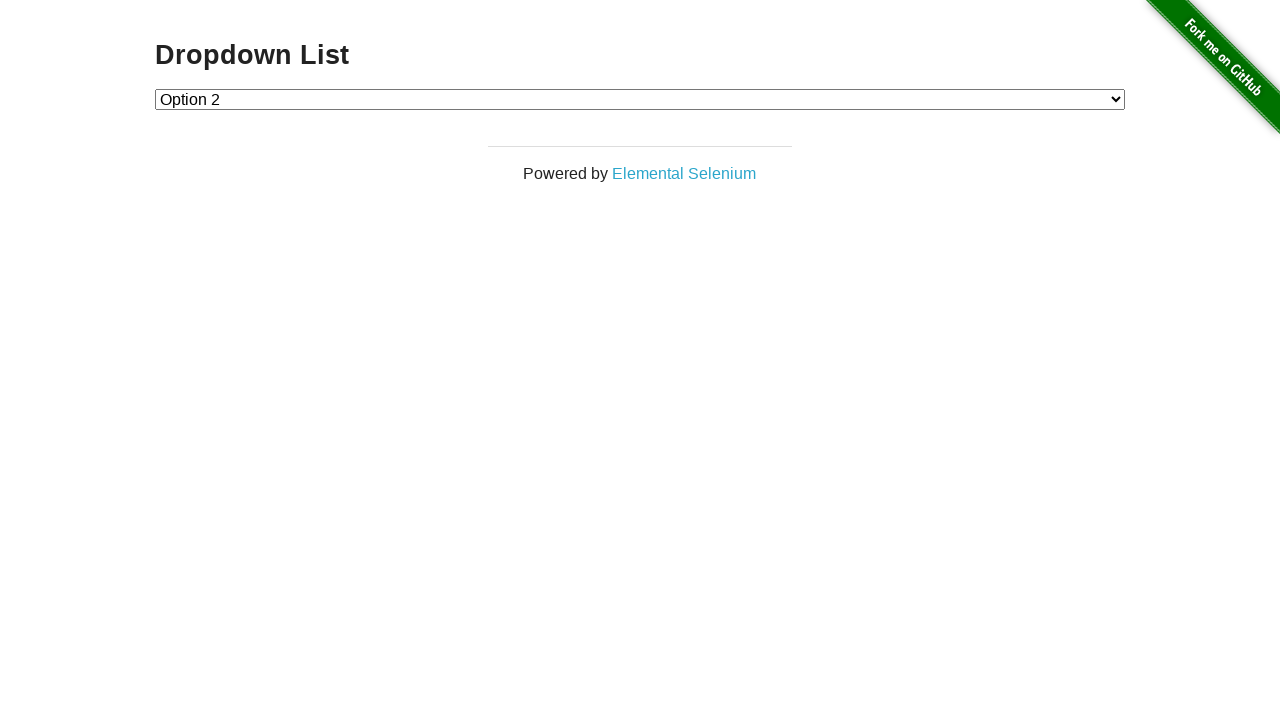

Verified that 'Option 2' was successfully selected (dropdown value is '2')
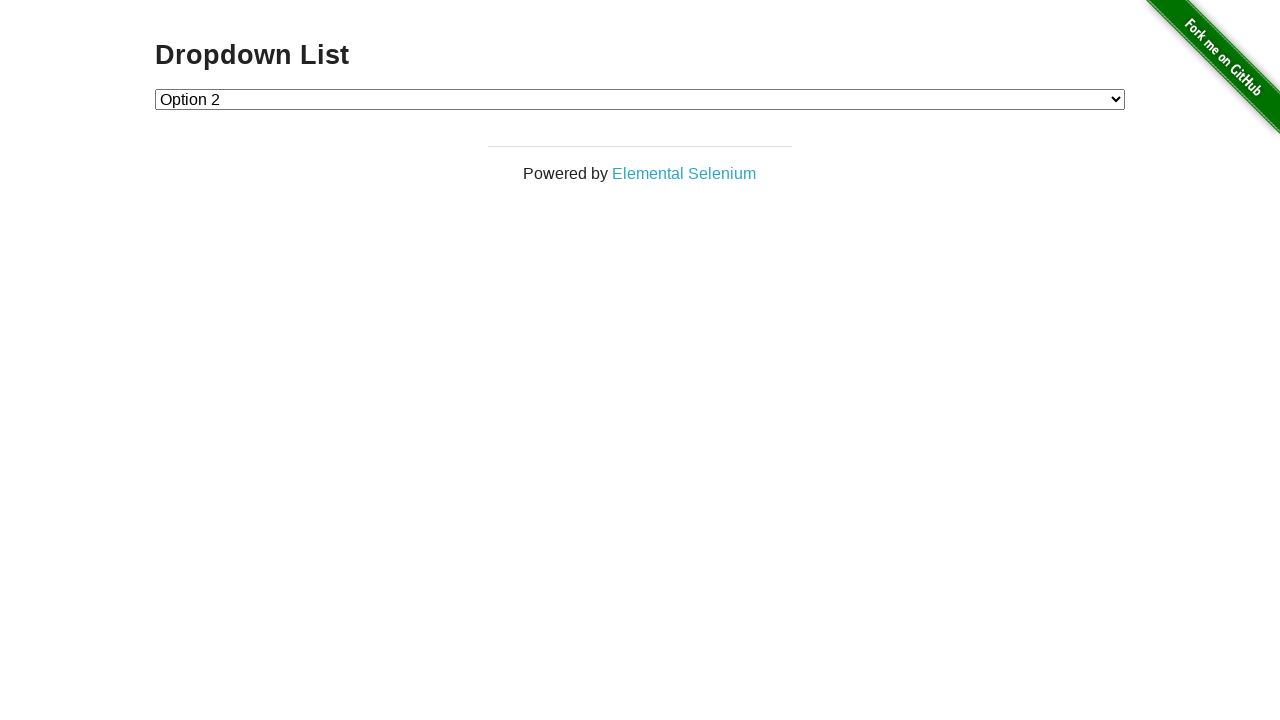

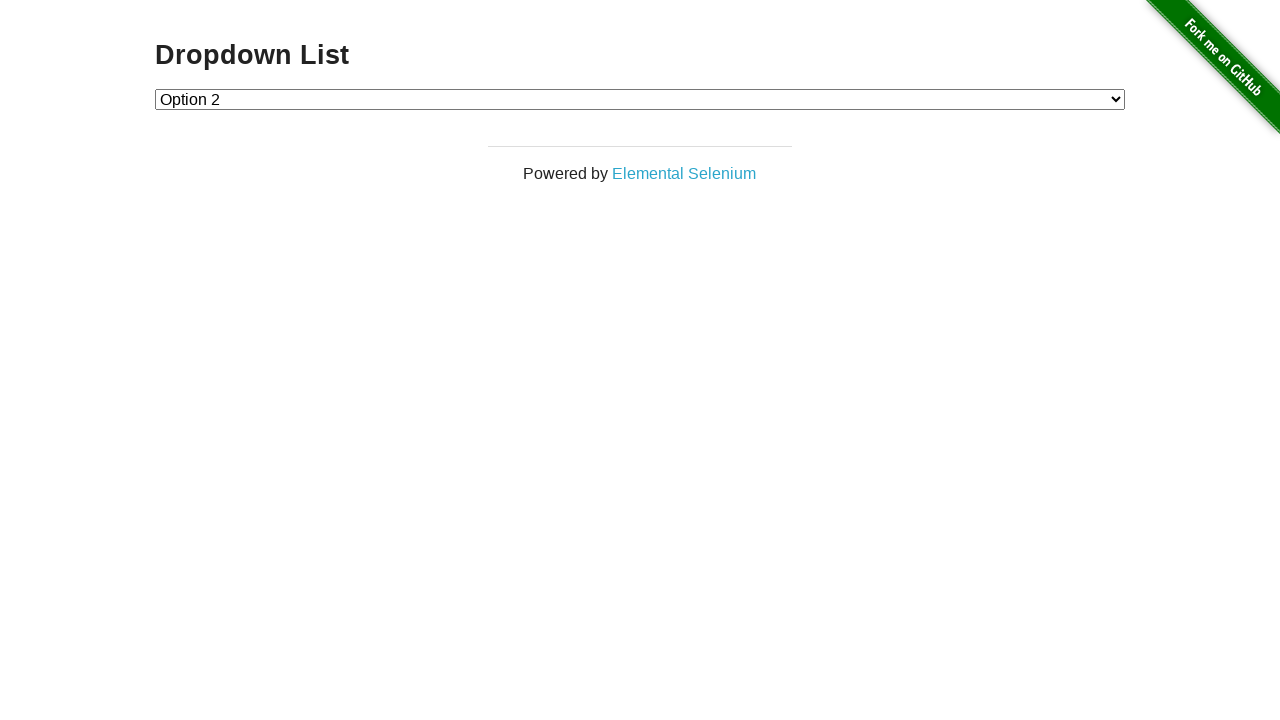